Tests clicking a button that has a dynamically generated ID by using a CSS class selector instead of ID, demonstrating how to handle elements without stable IDs.

Starting URL: http://uitestingplayground.com/dynamicid

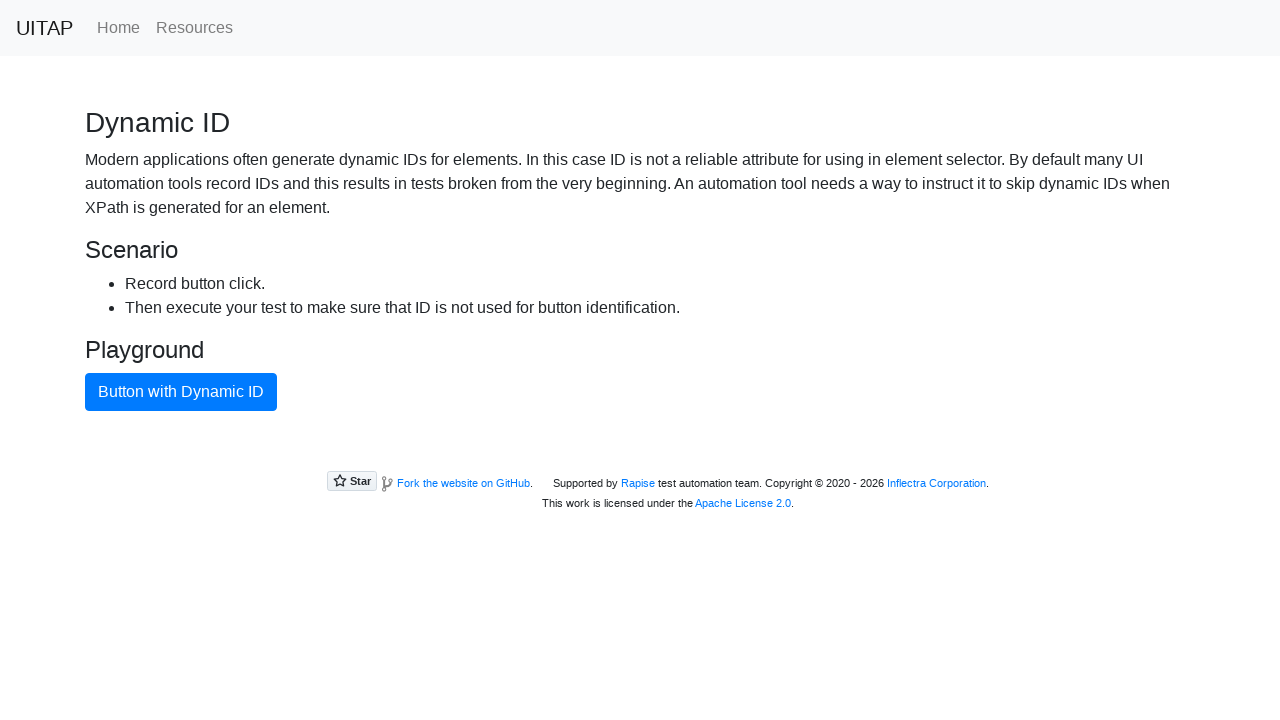

Clicked the blue primary button using CSS class selector to handle dynamic ID at (181, 392) on button.btn-primary
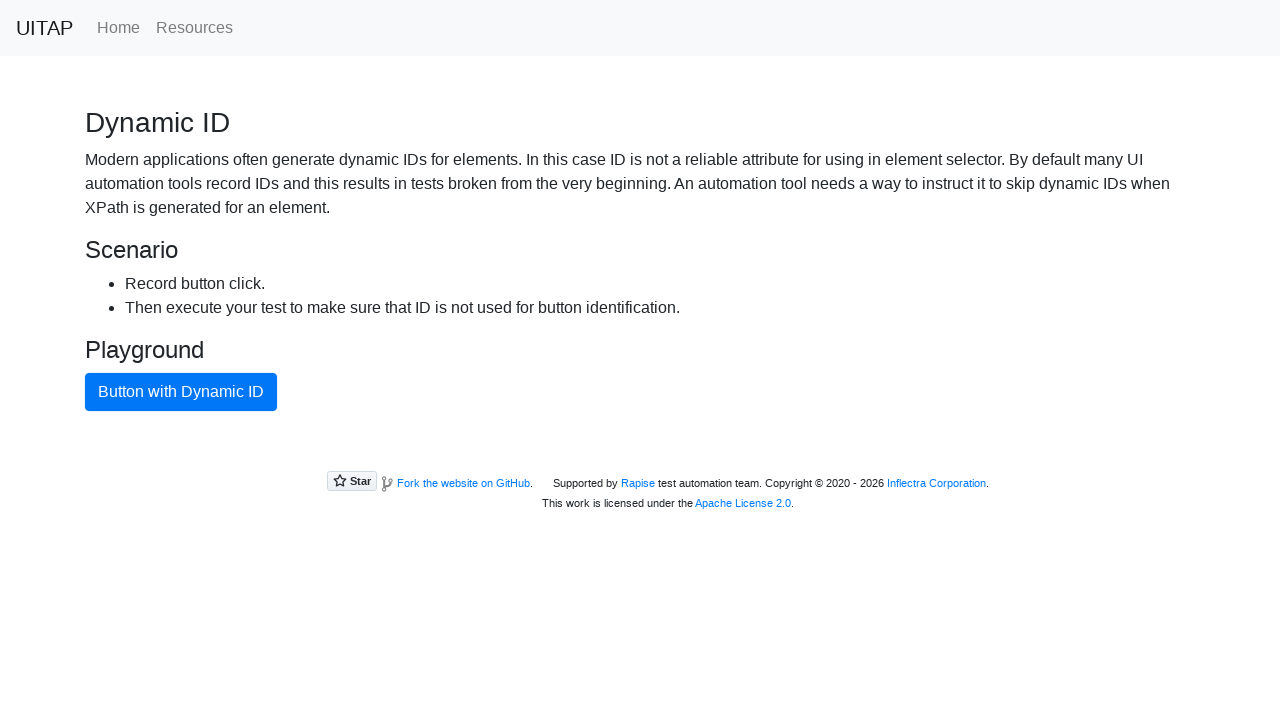

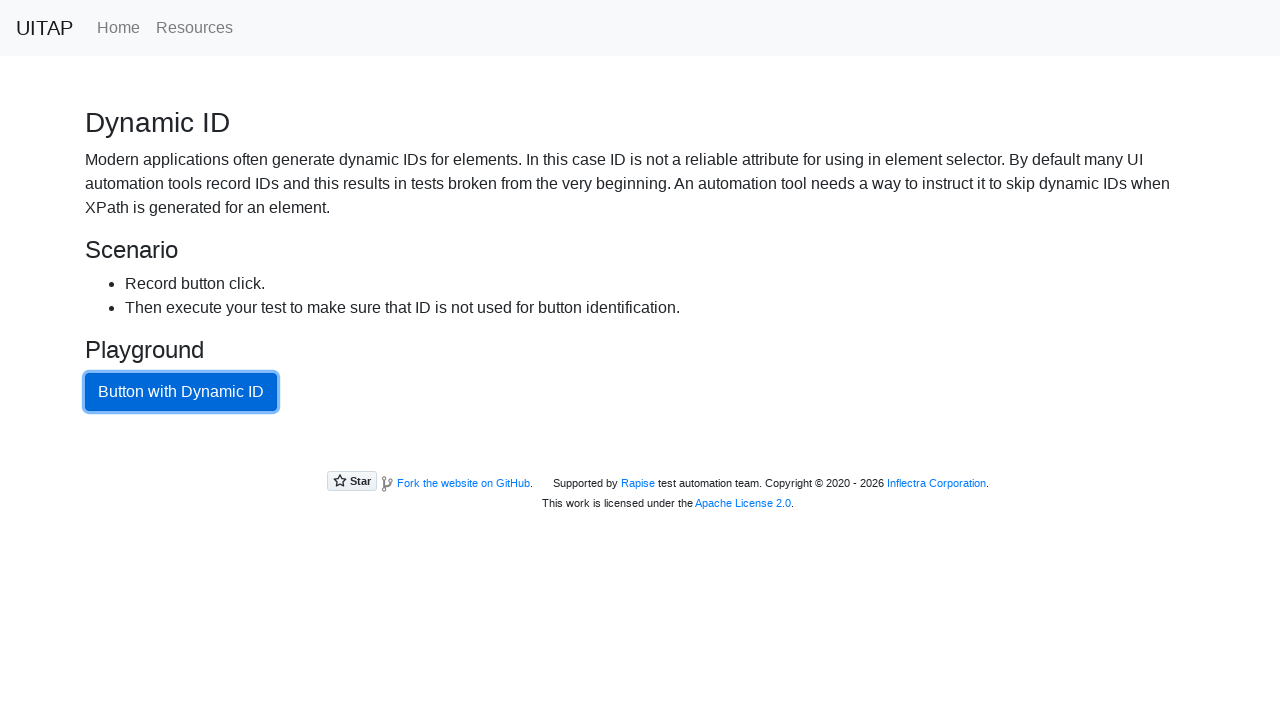